Tests window handling by opening a new window, switching to it, retrieving text, and then returning to the parent window

Starting URL: https://the-internet.herokuapp.com/windows

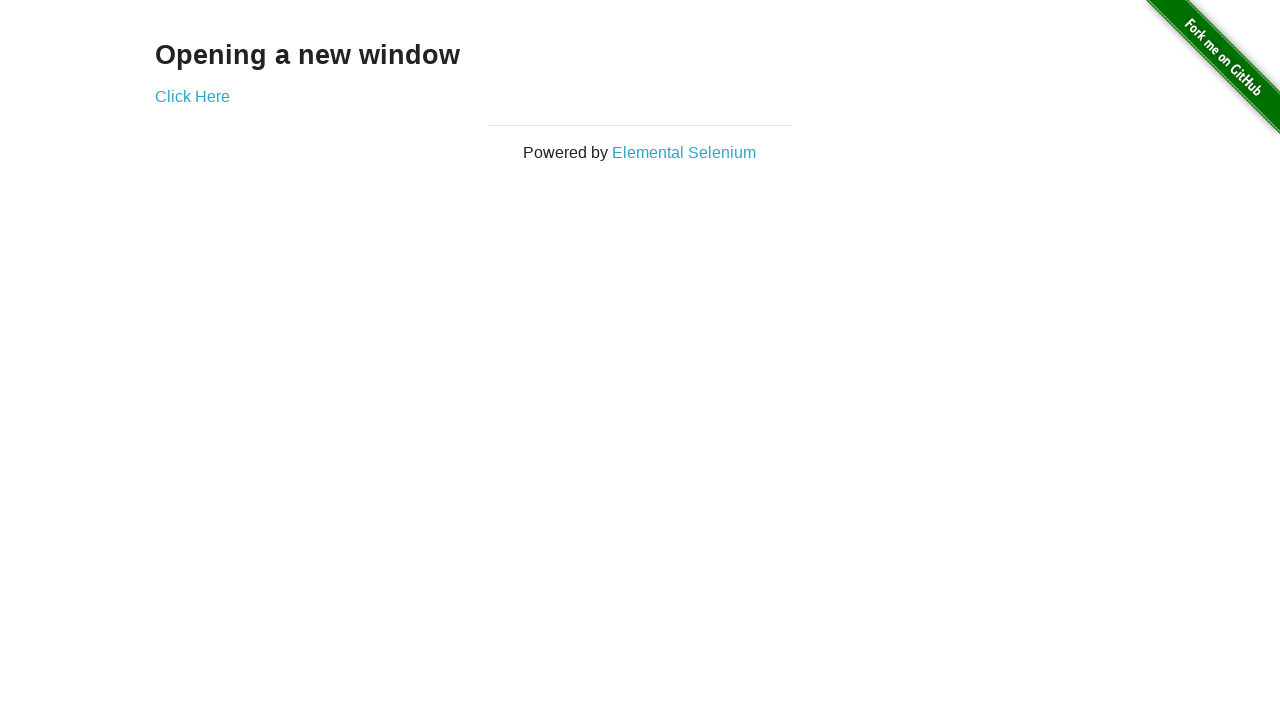

Clicked 'Click Here' link to open a new window at (192, 96) on text=Click Here
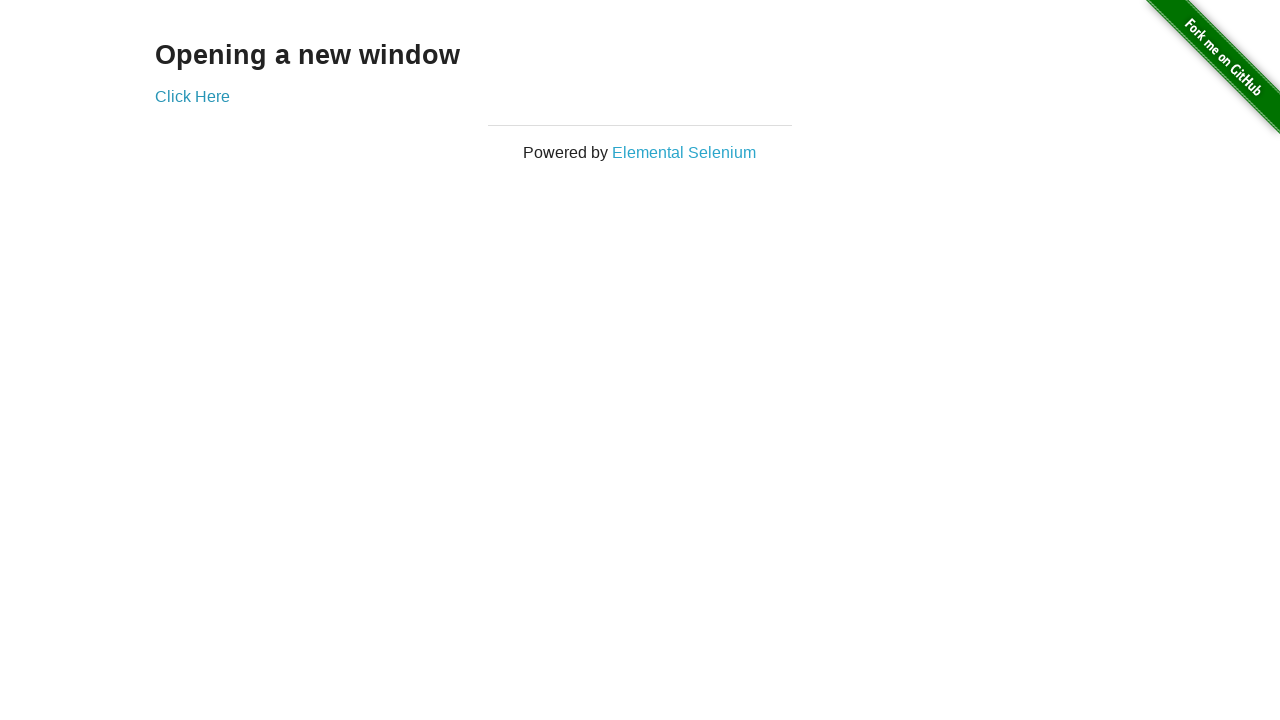

New window opened and captured
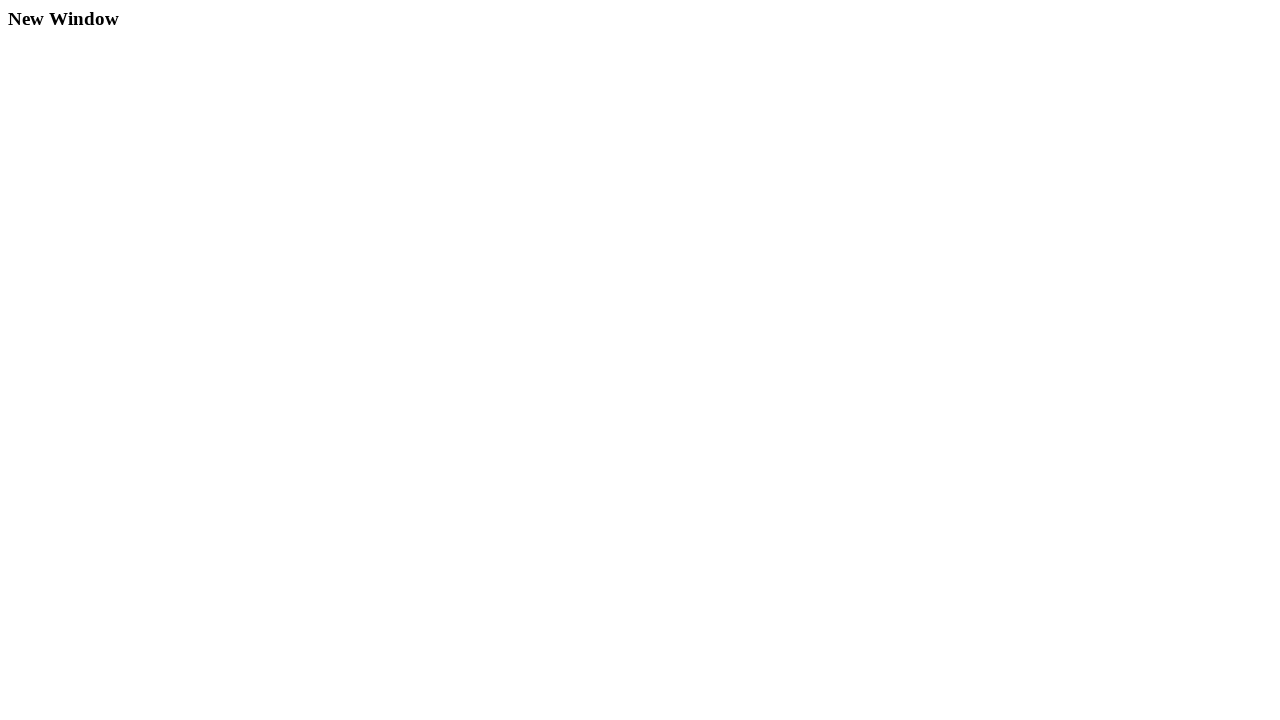

New window fully loaded
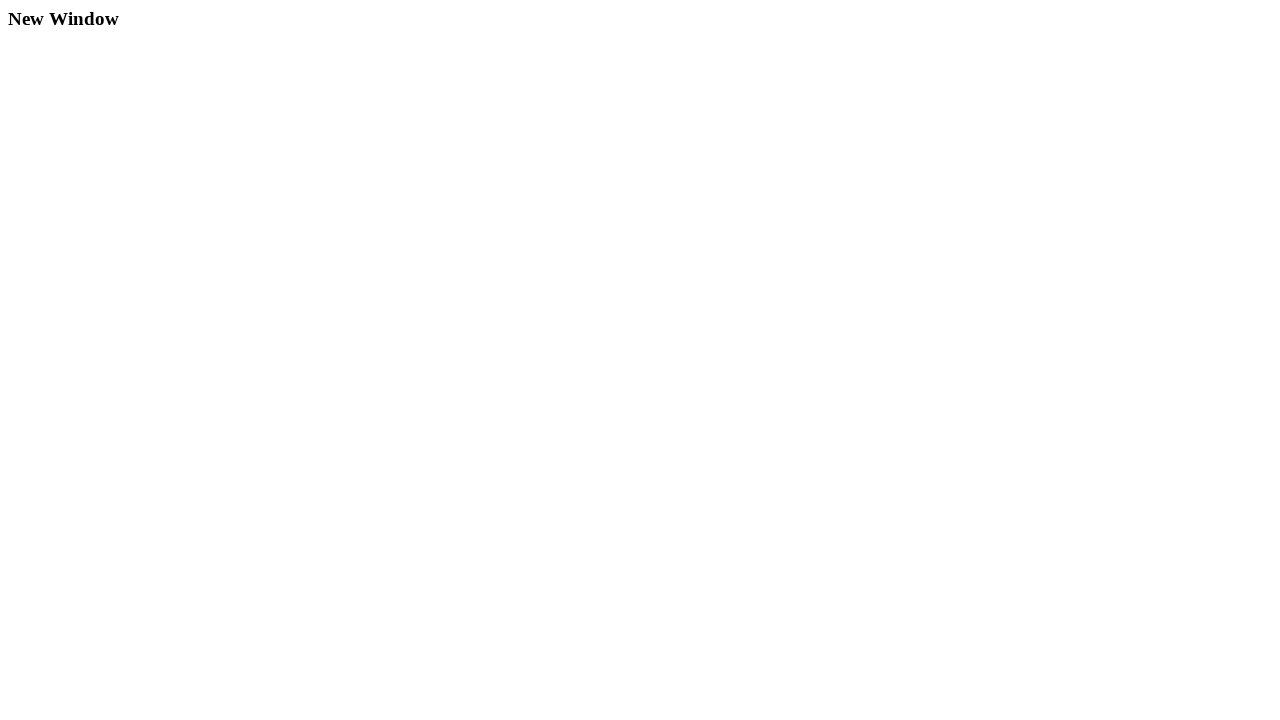

Retrieved h3 text from new window: 'New Window'
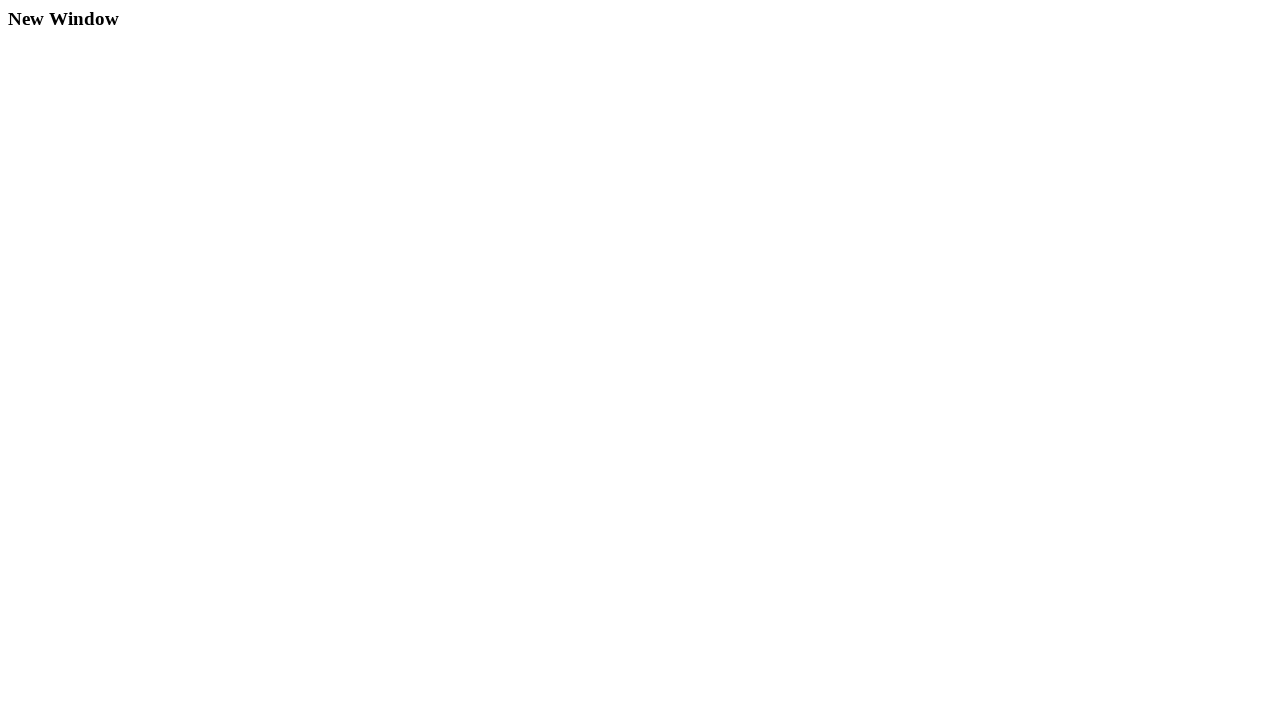

Closed the new window
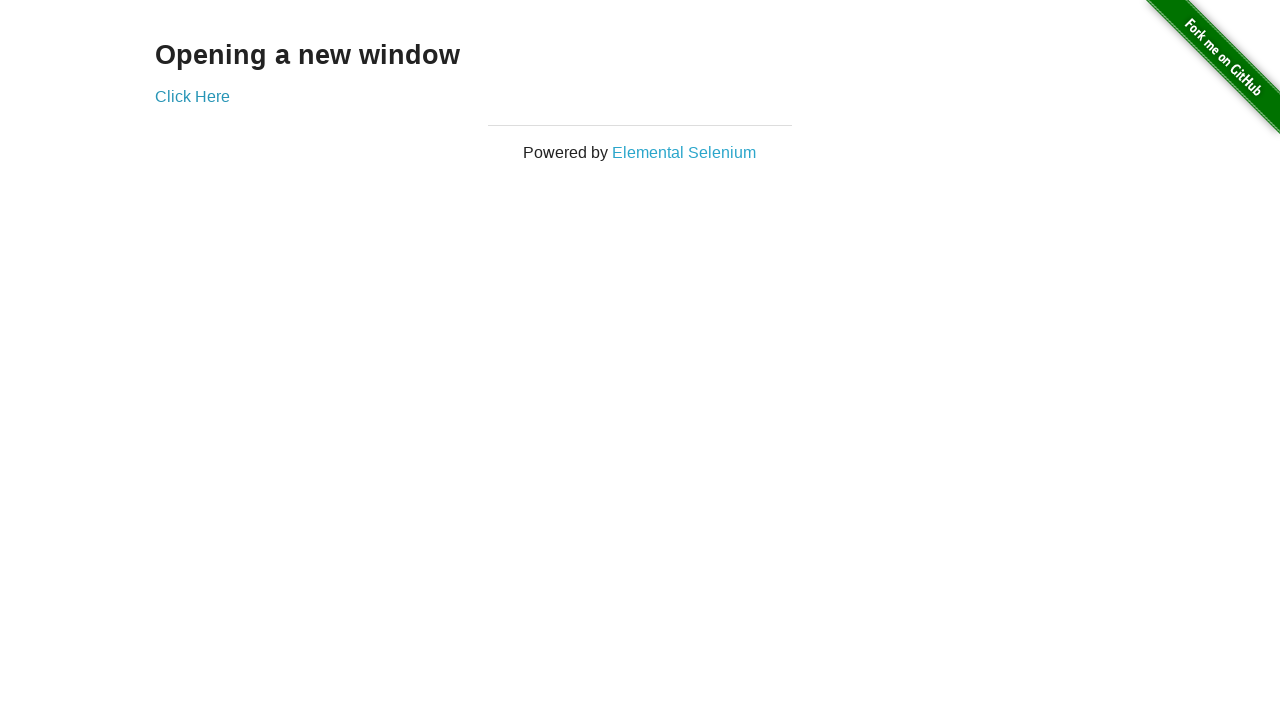

Verified parent window h3 text matches 'Opening a new window'
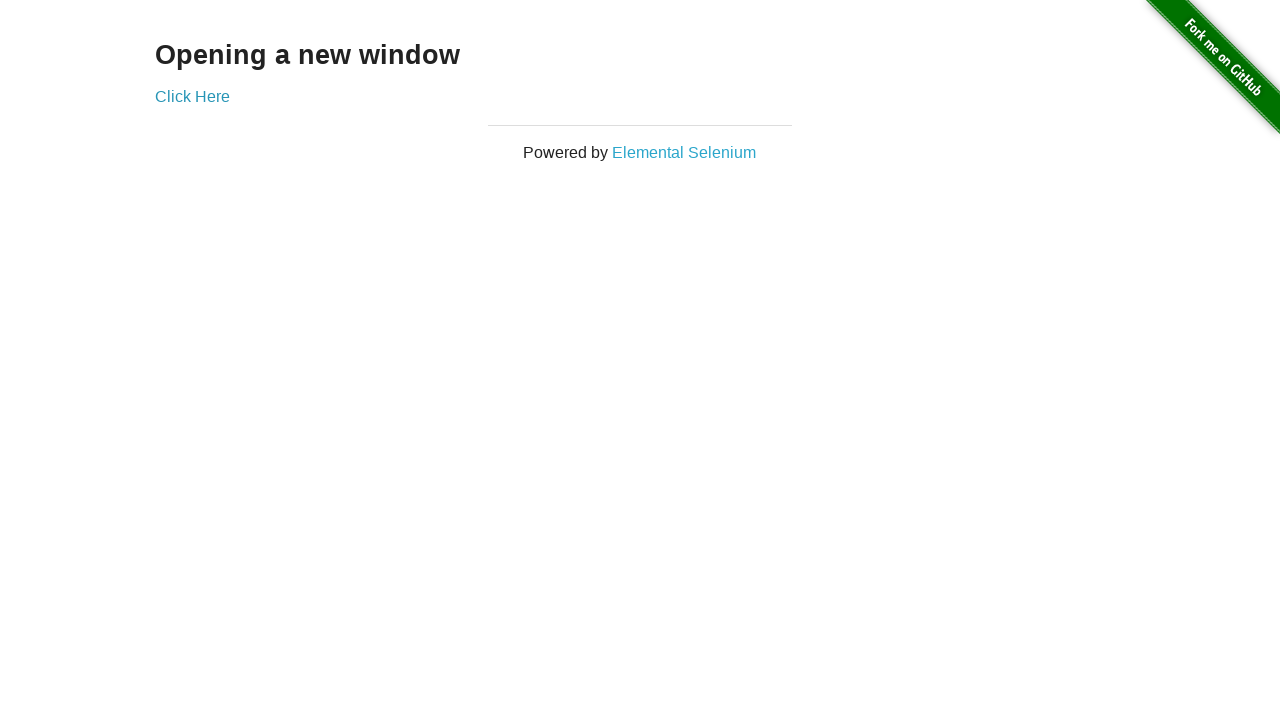

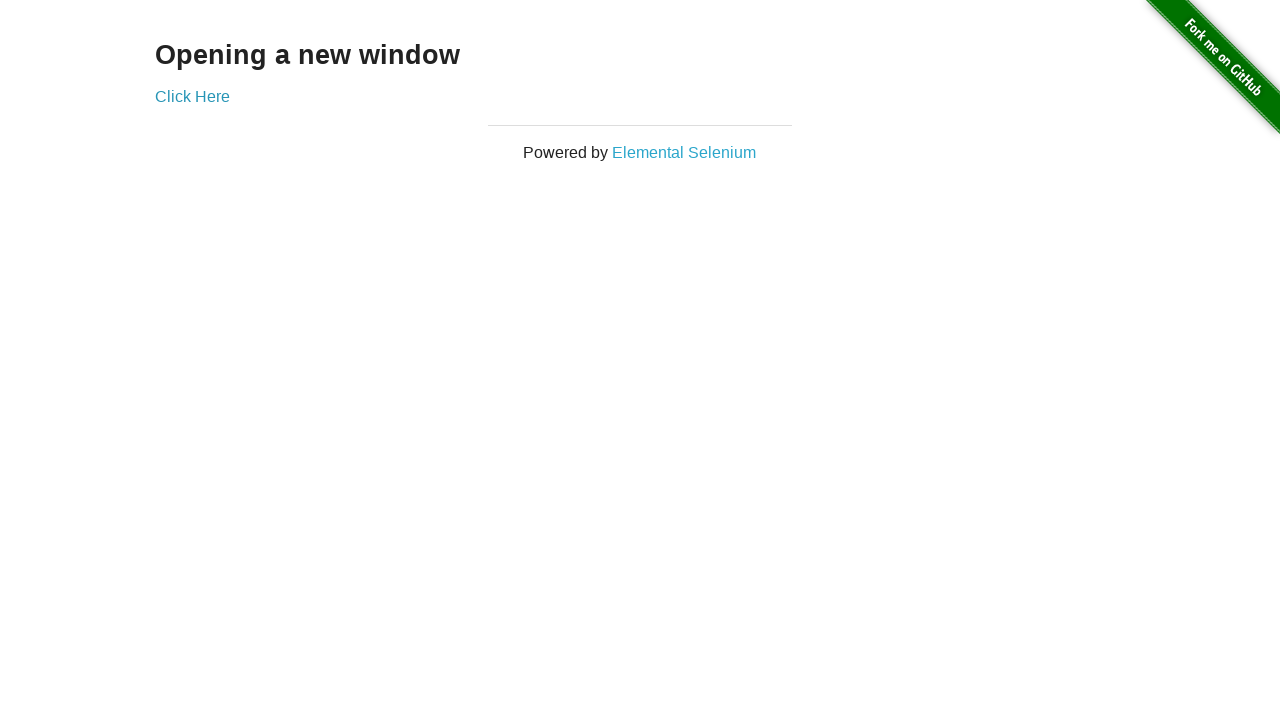